Tests that entered text is trimmed when saving edits to a todo item

Starting URL: https://demo.playwright.dev/todomvc

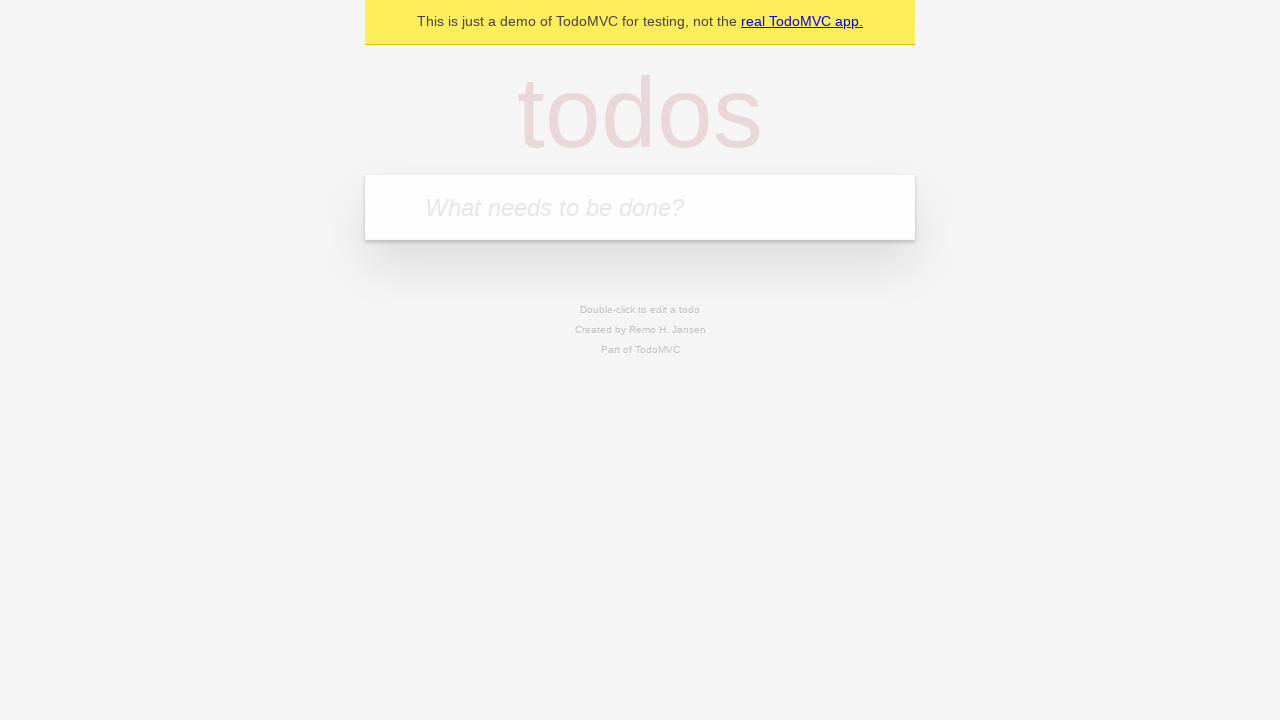

Filled todo input with 'buy some cheese' on internal:attr=[placeholder="What needs to be done?"i]
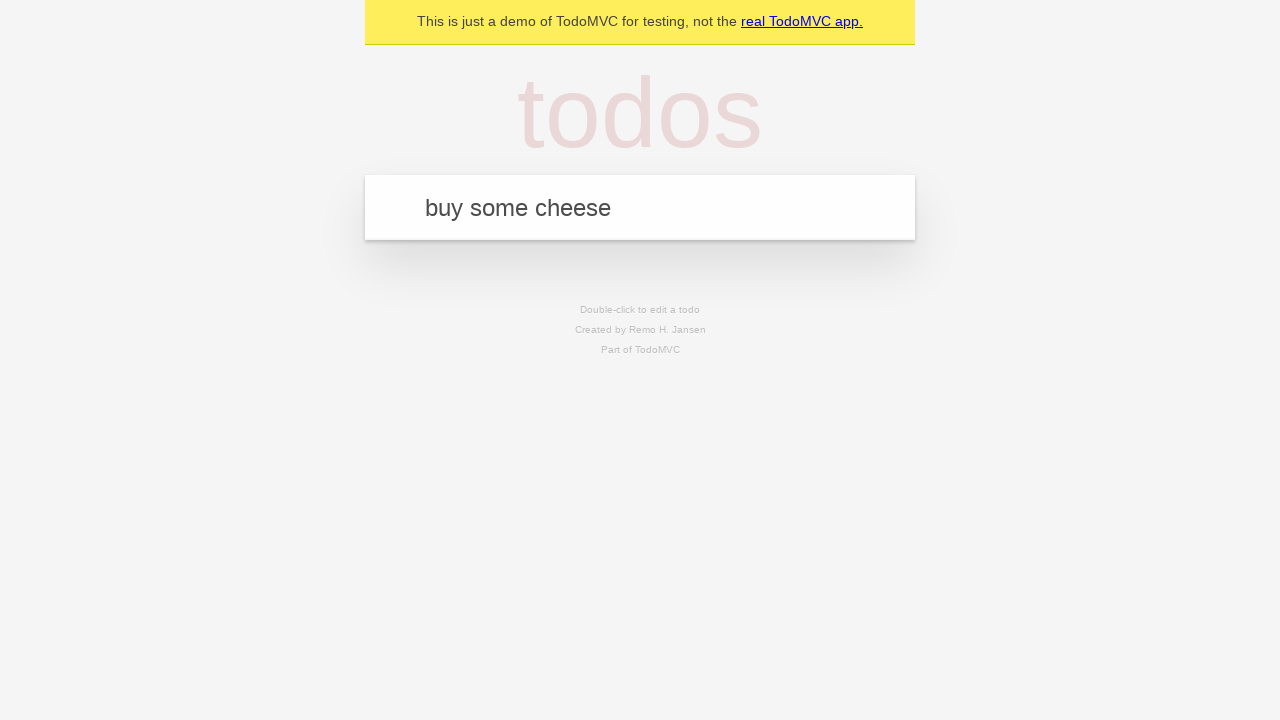

Pressed Enter to create first todo on internal:attr=[placeholder="What needs to be done?"i]
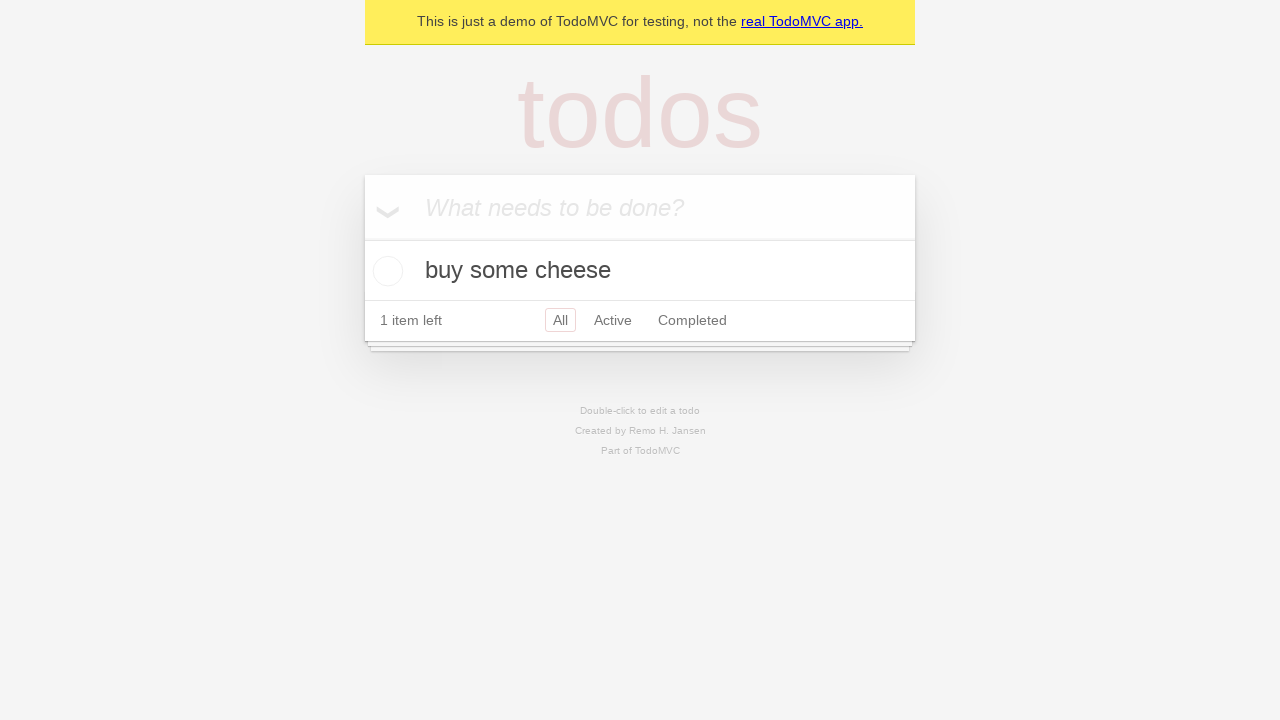

Filled todo input with 'feed the cat' on internal:attr=[placeholder="What needs to be done?"i]
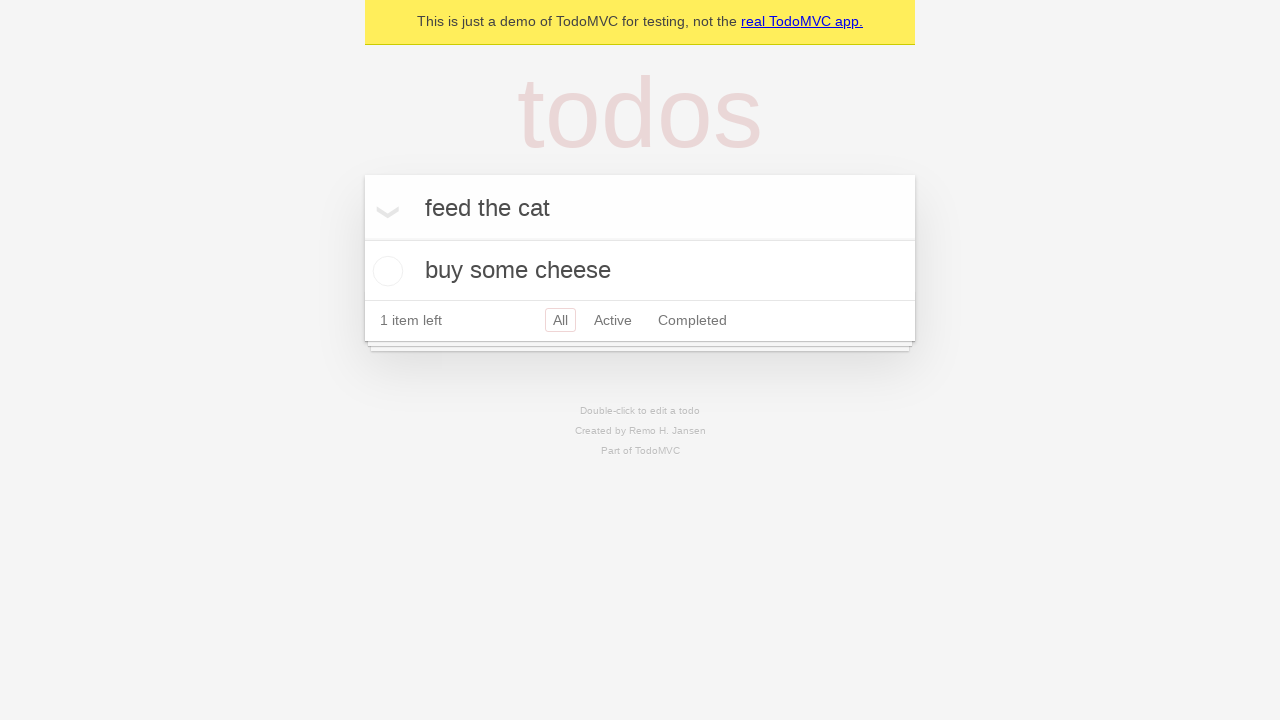

Pressed Enter to create second todo on internal:attr=[placeholder="What needs to be done?"i]
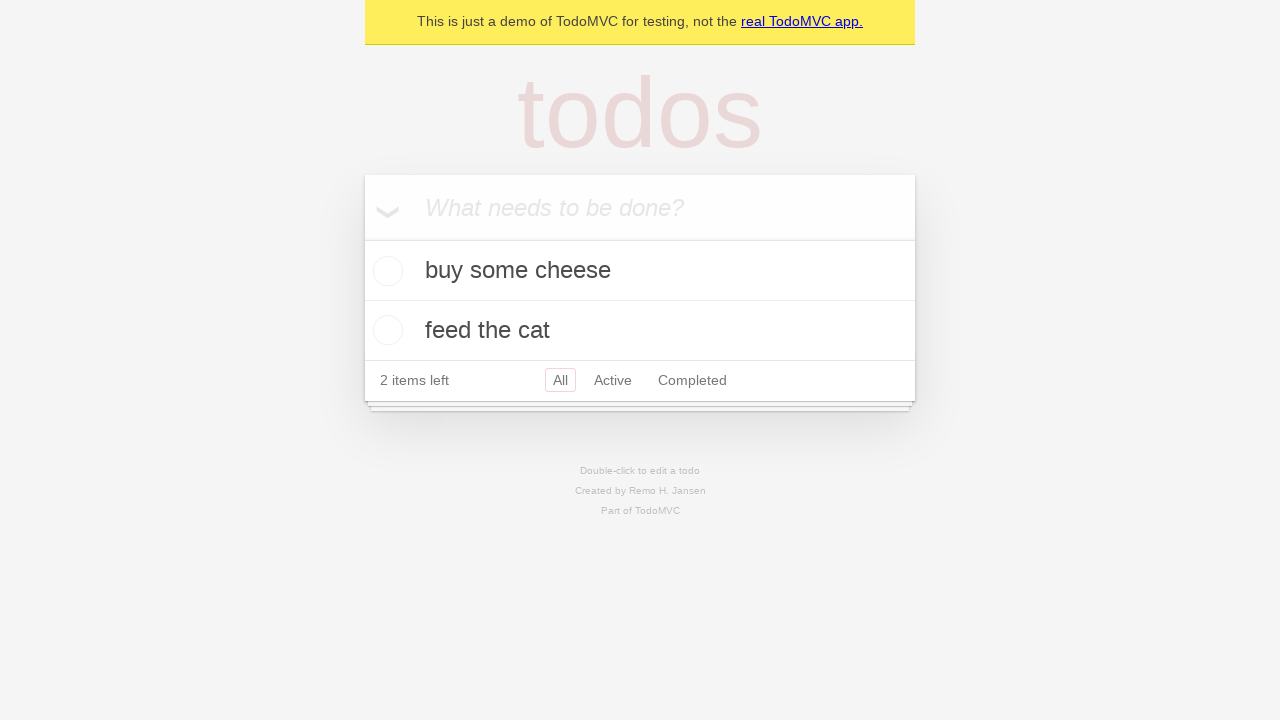

Filled todo input with 'book a doctors appointment' on internal:attr=[placeholder="What needs to be done?"i]
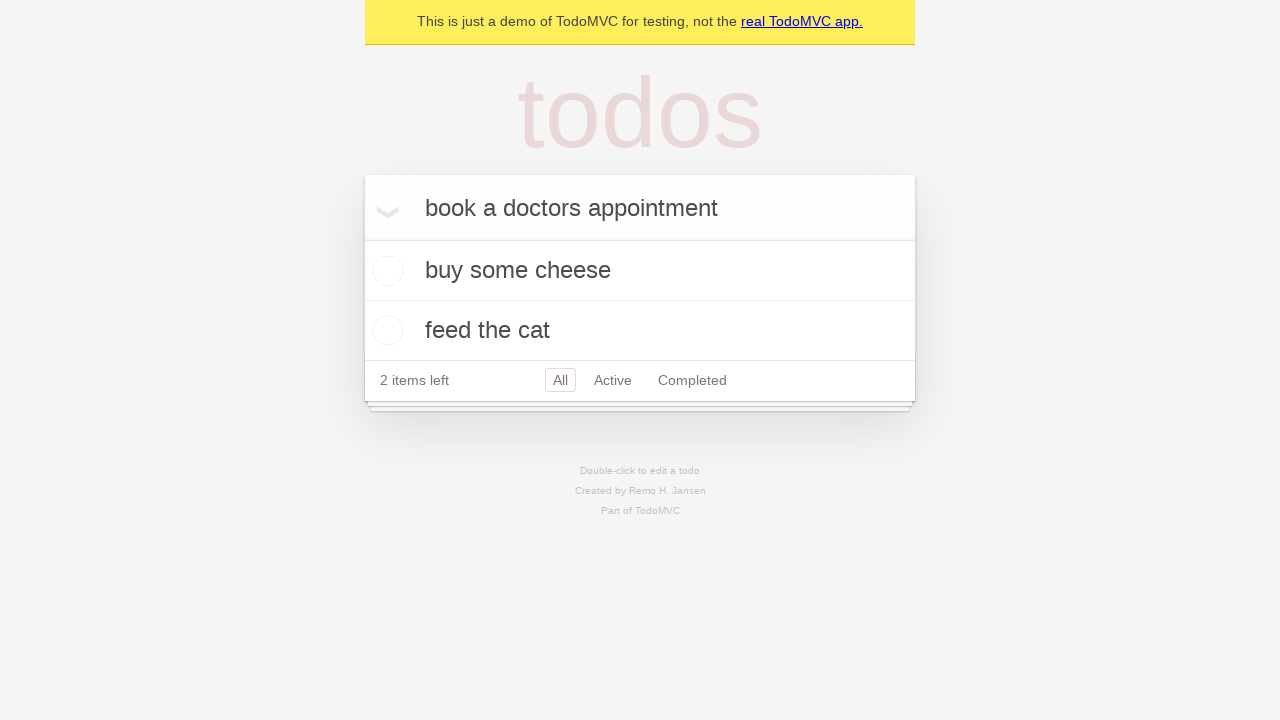

Pressed Enter to create third todo on internal:attr=[placeholder="What needs to be done?"i]
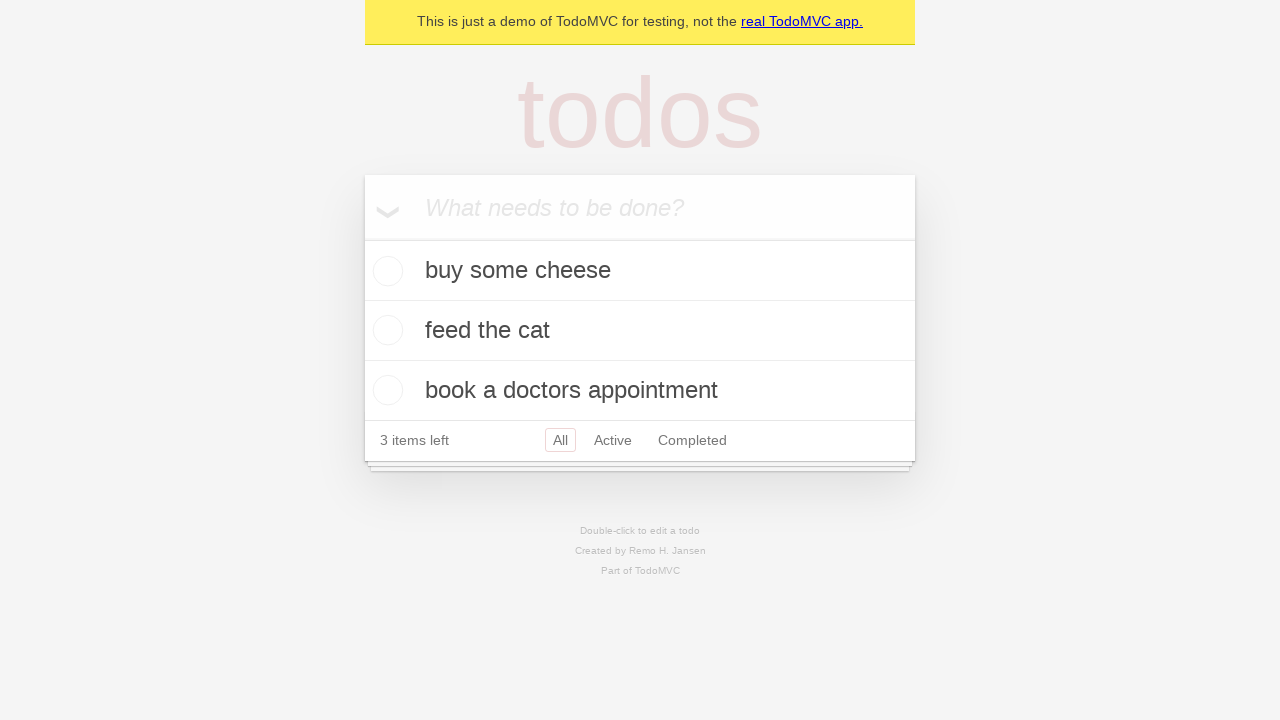

Double-clicked second todo to enter edit mode at (640, 331) on internal:testid=[data-testid="todo-item"s] >> nth=1
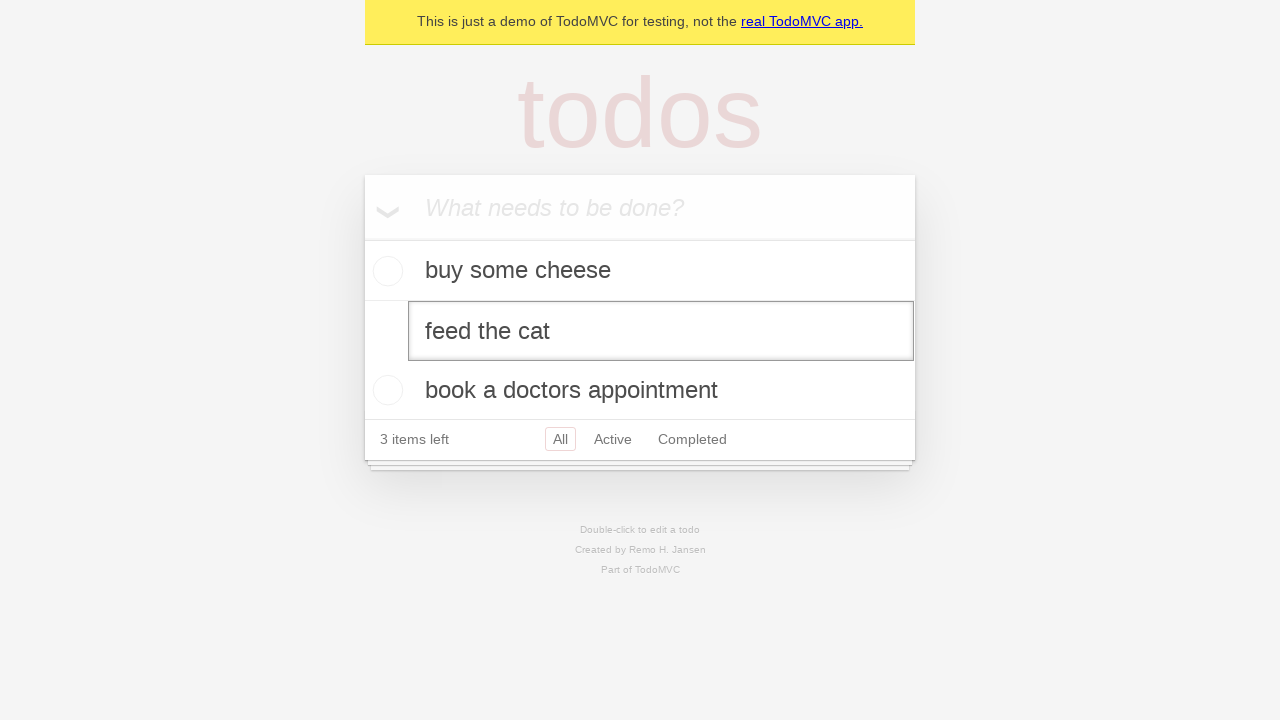

Filled edit field with text containing leading and trailing whitespace on internal:testid=[data-testid="todo-item"s] >> nth=1 >> internal:role=textbox[nam
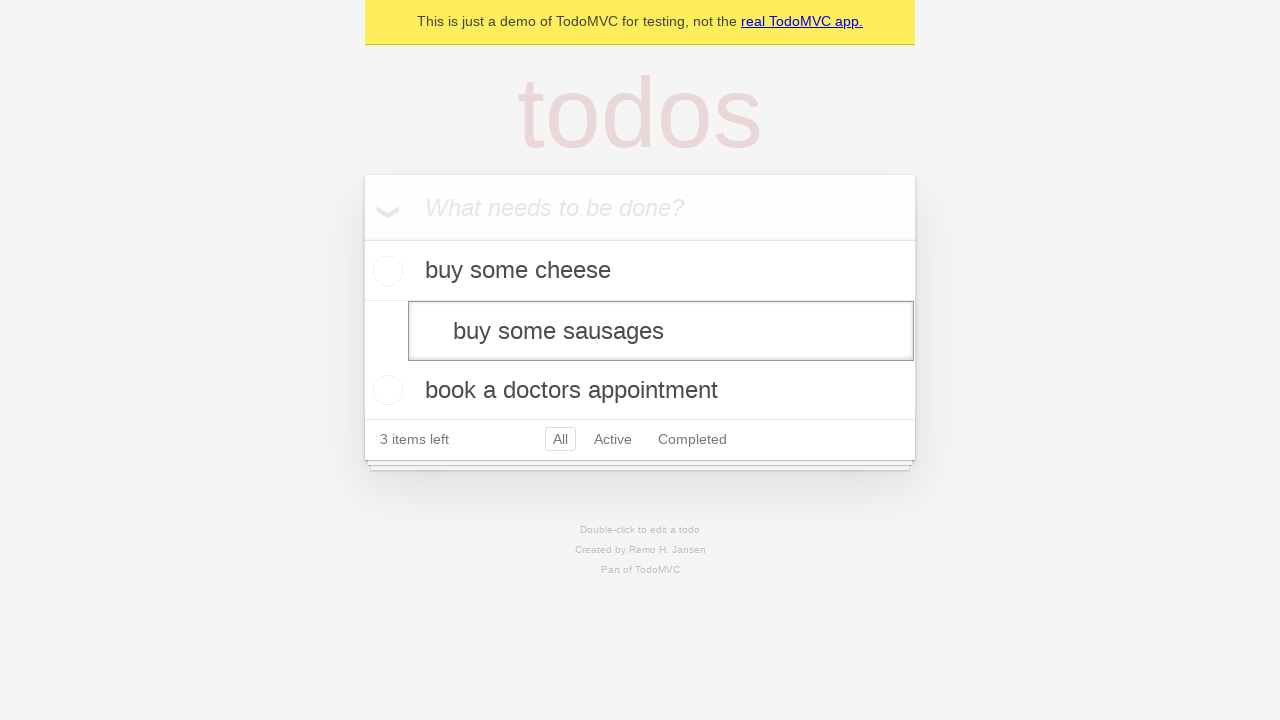

Pressed Enter to save edited todo text on internal:testid=[data-testid="todo-item"s] >> nth=1 >> internal:role=textbox[nam
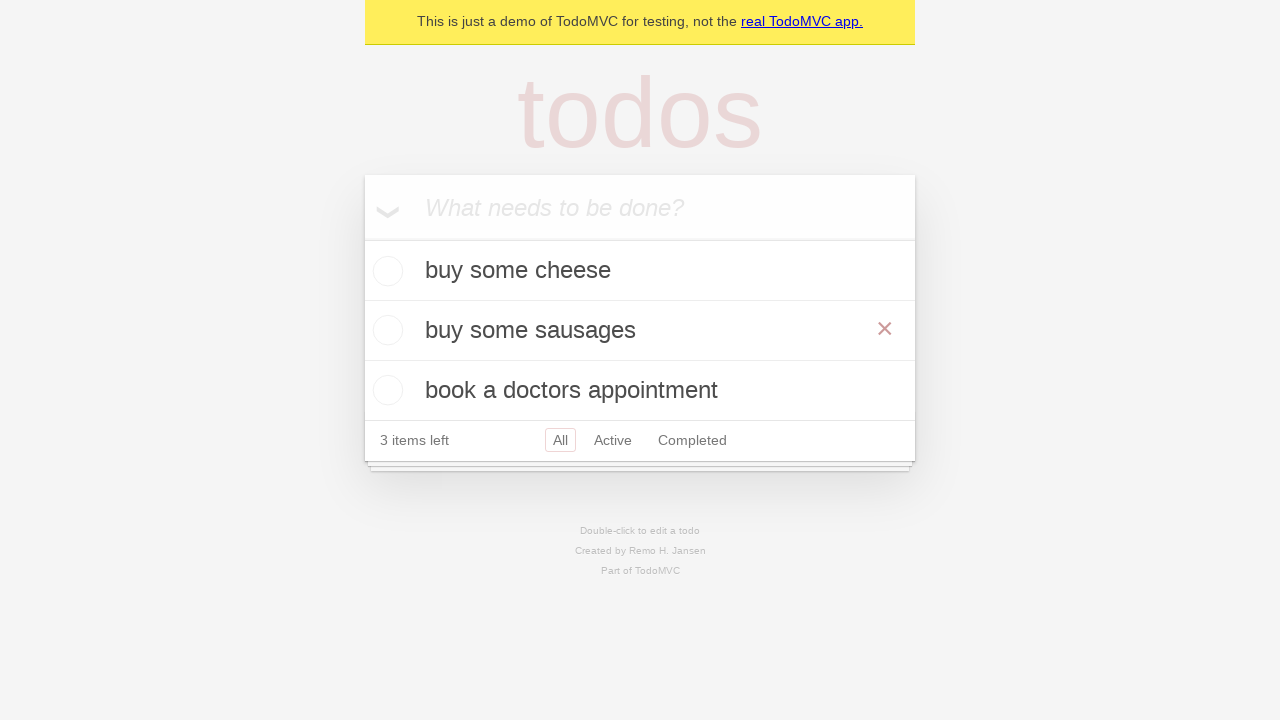

Waited for todo title to be rendered after edit
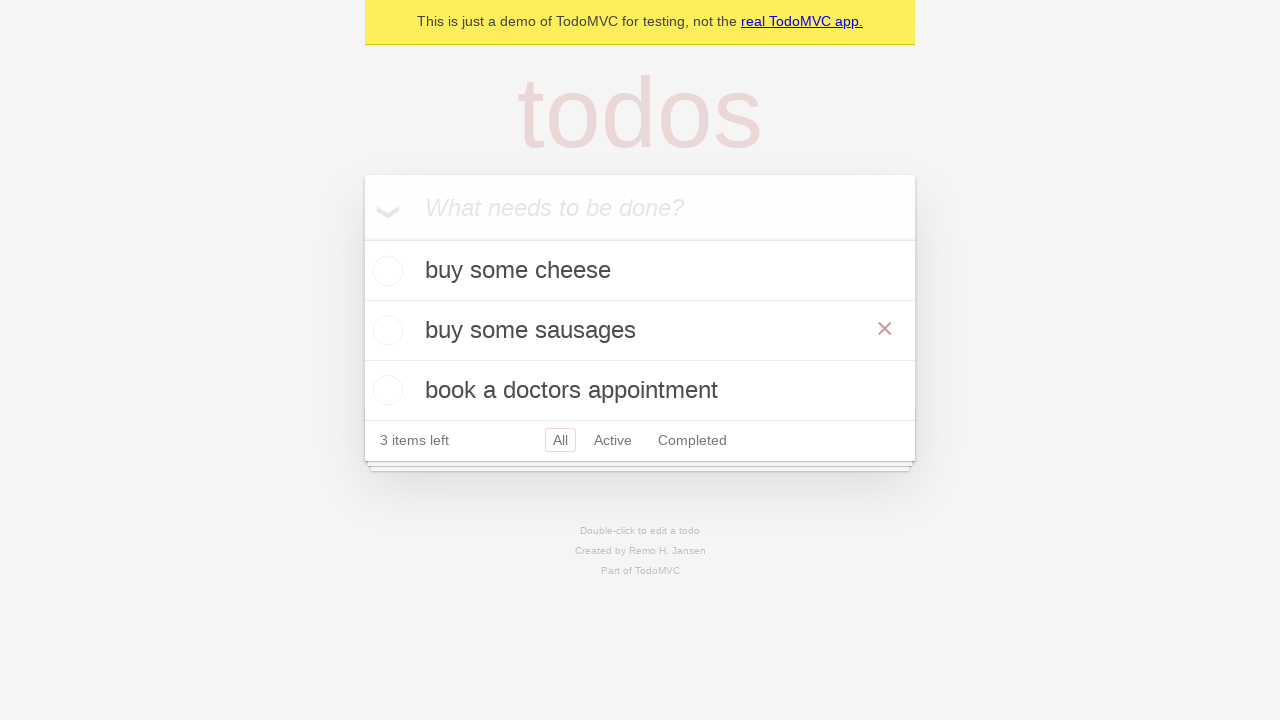

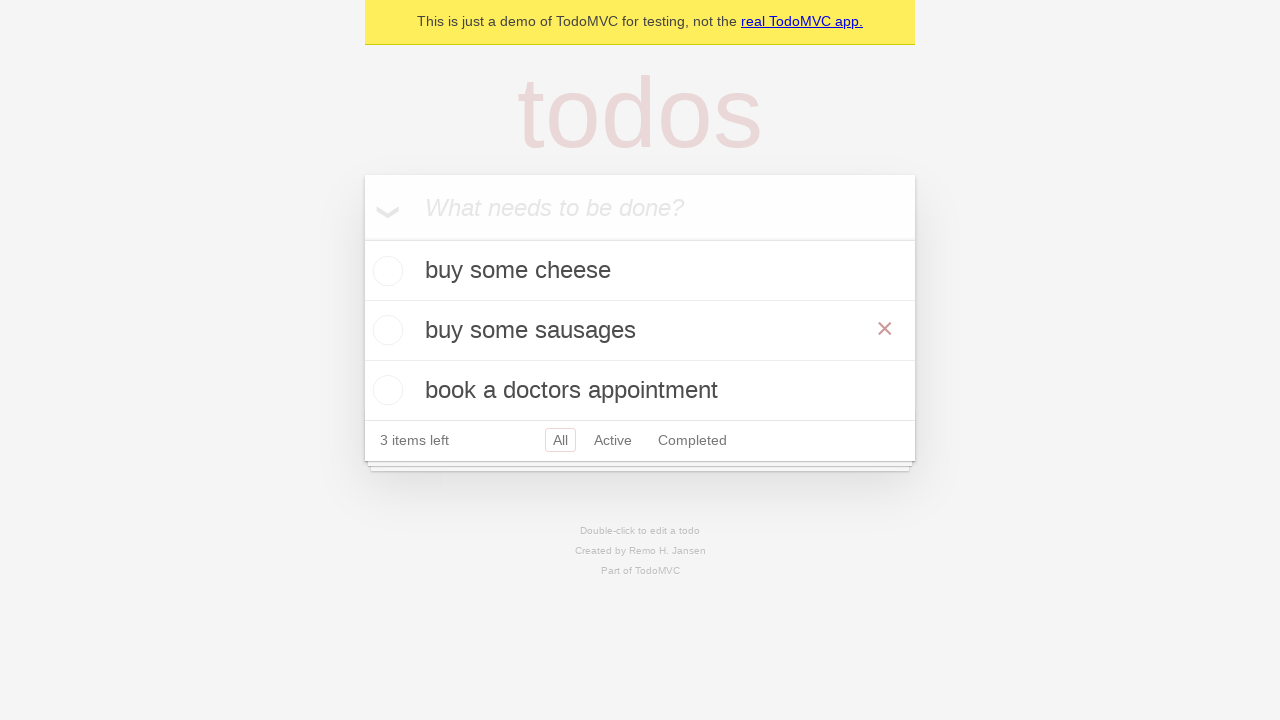